Tests window handling by clicking a link that opens in a new tab, verifying text in the new tab, then returning to verify text in the original window

Starting URL: https://the-internet.herokuapp.com/iframe

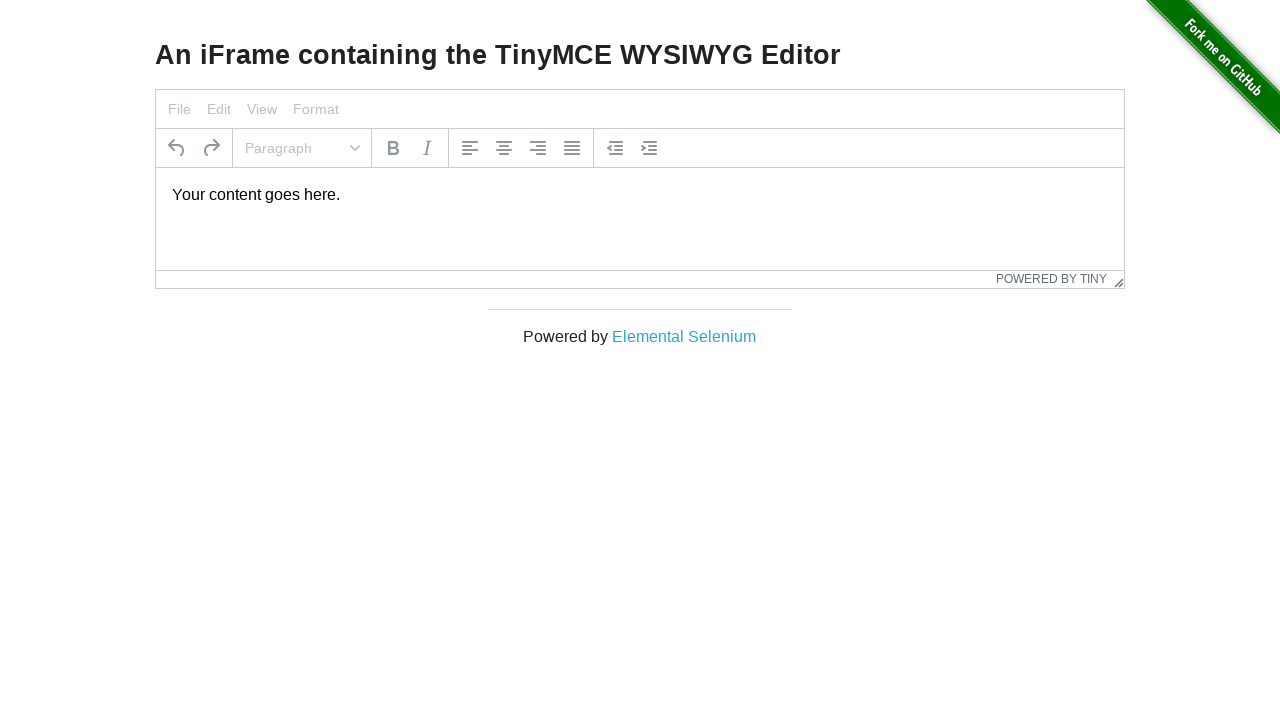

Clicked 'Elemental Selenium' link to open in new tab at (684, 336) on text=Elemental Selenium
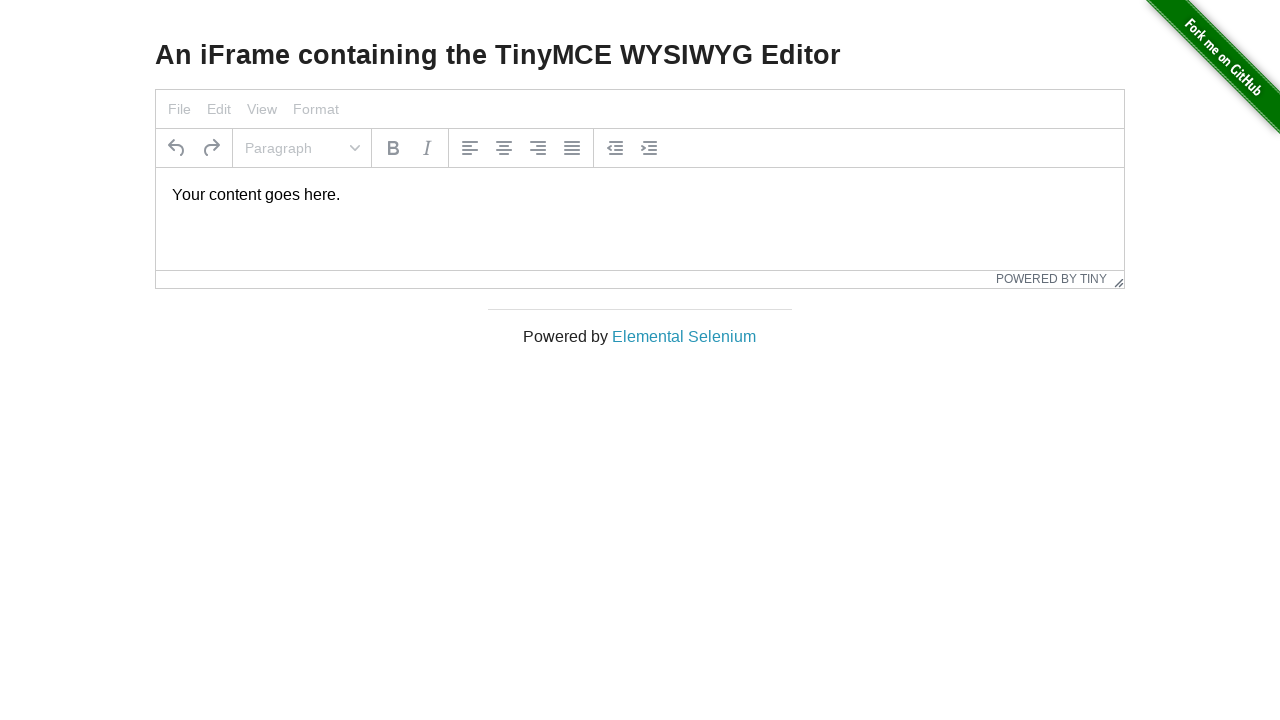

New tab opened with Elemental Selenium page
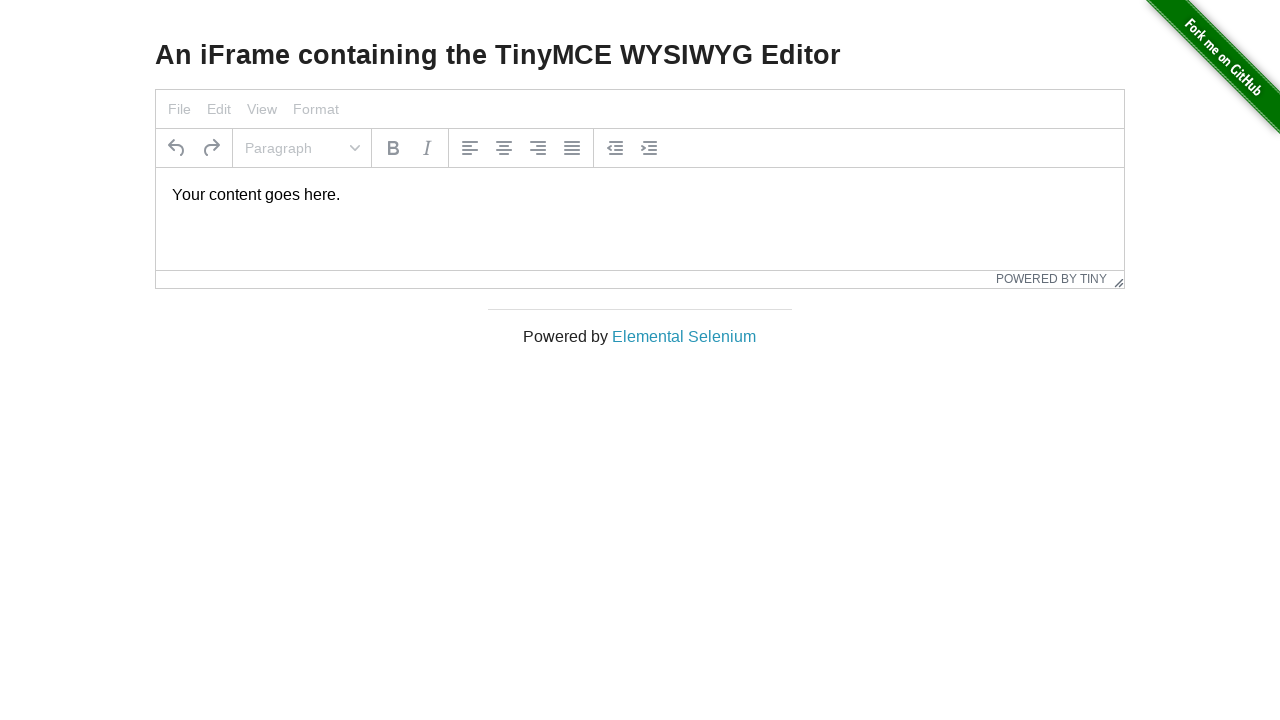

New page fully loaded
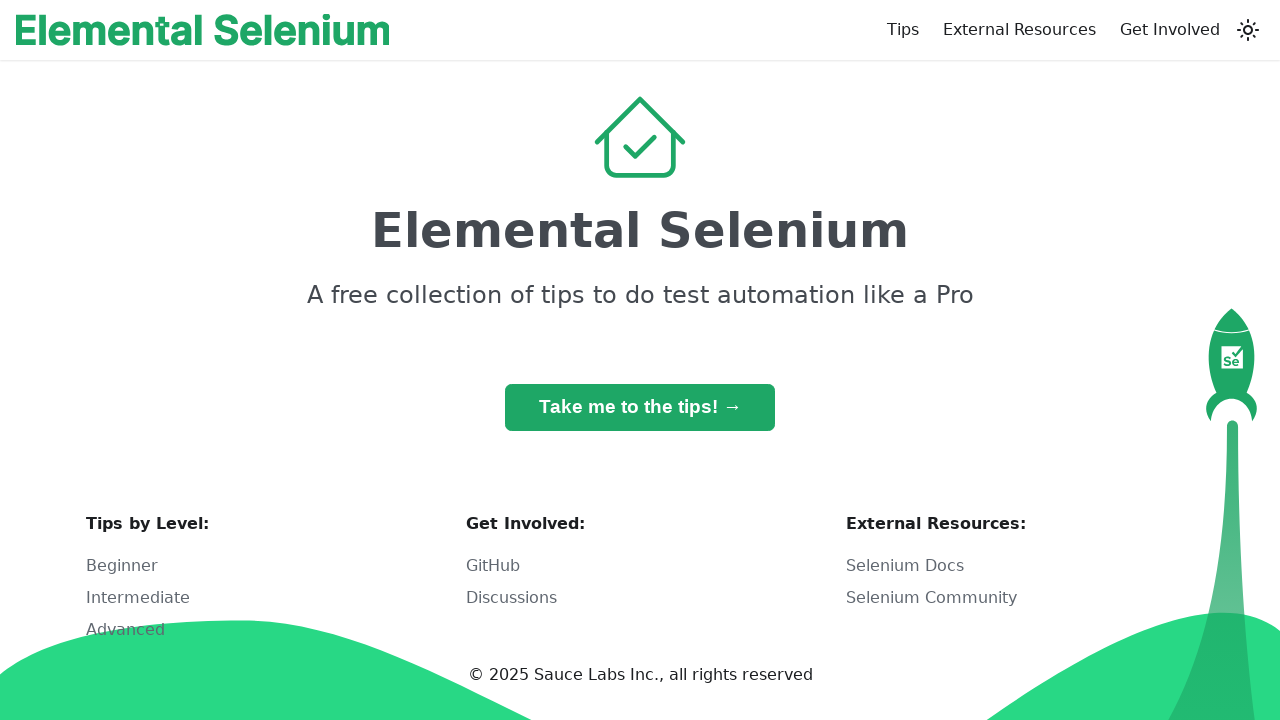

Retrieved h1 text from new page
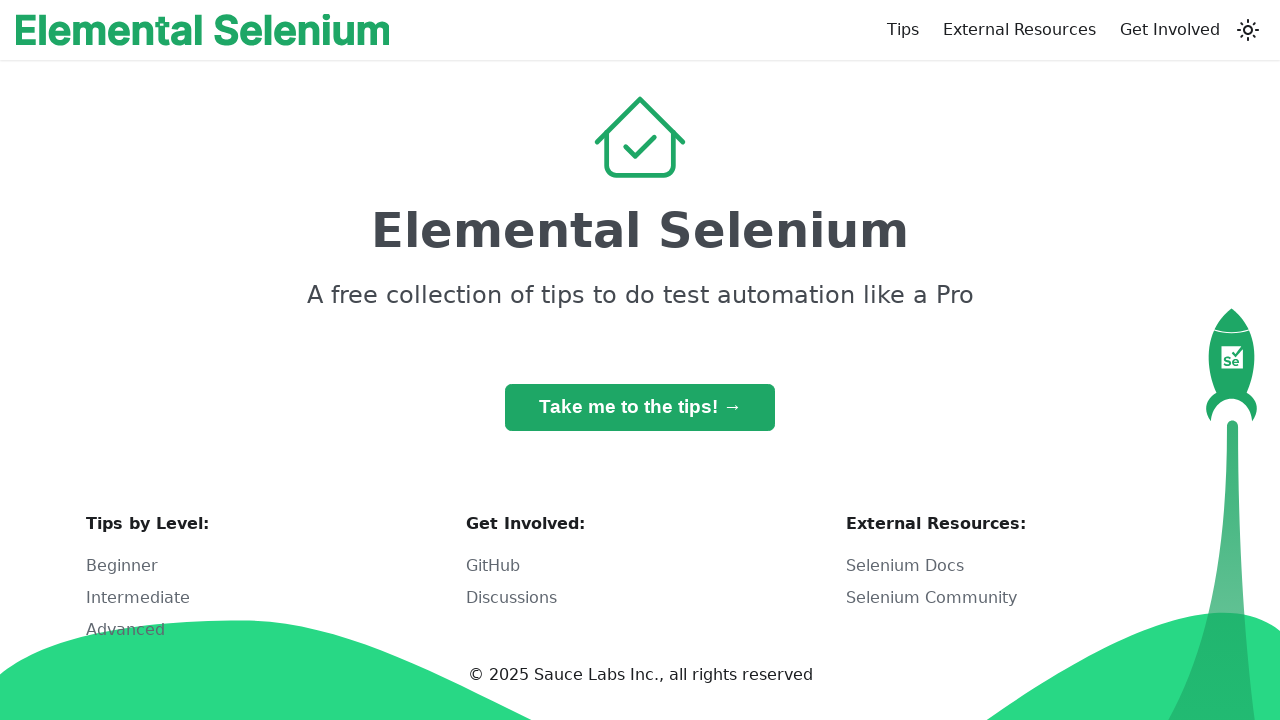

Verified h1 text is 'Elemental Selenium'
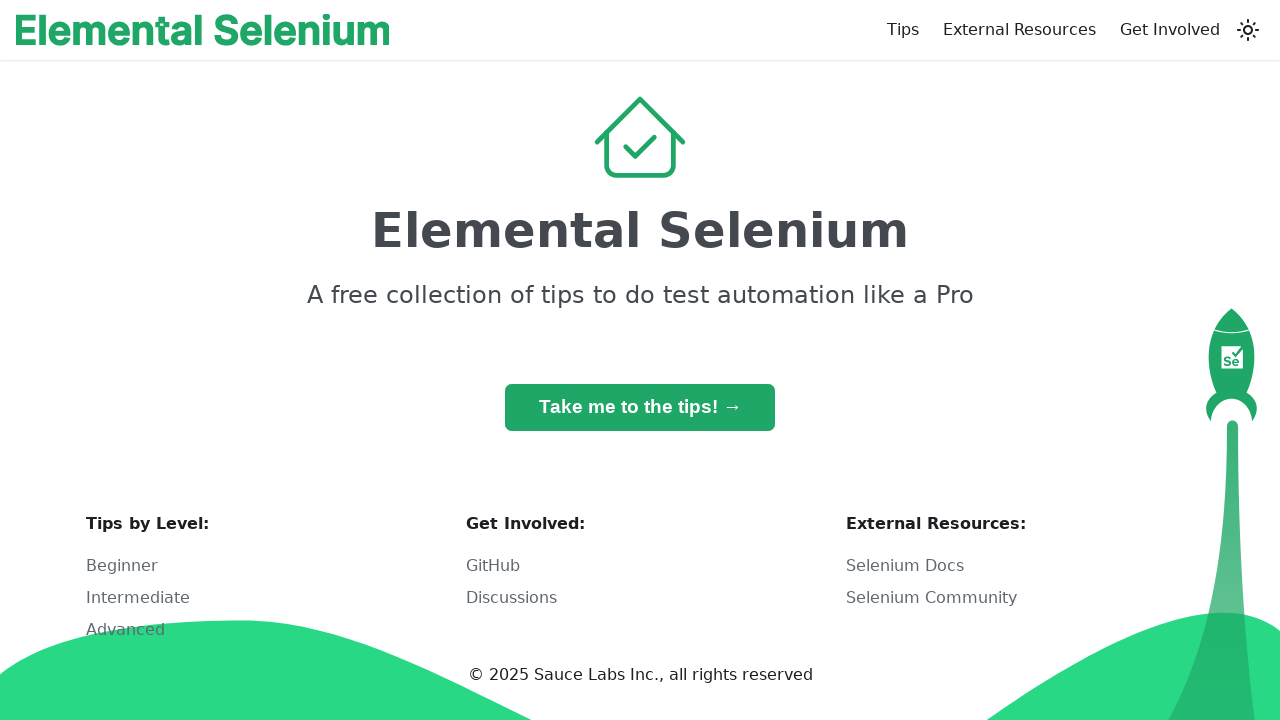

Switched back to original page
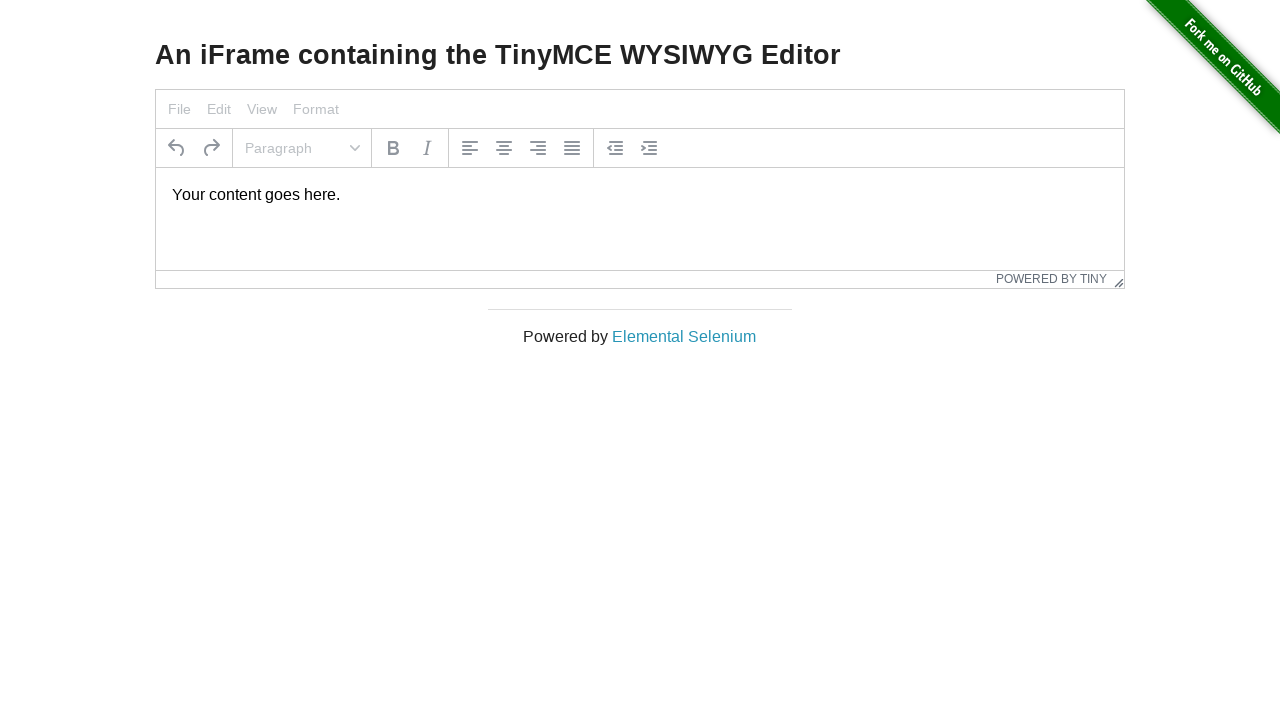

Retrieved h3 text from original page
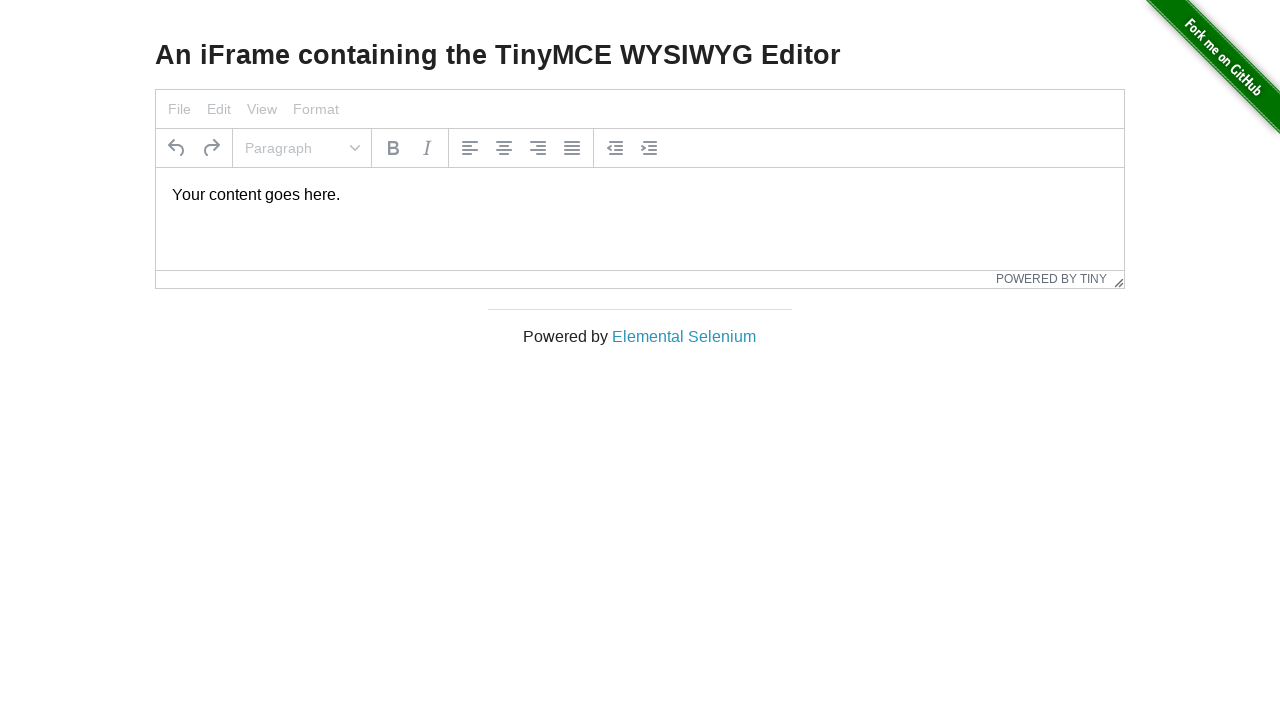

Verified h3 text is 'An iFrame containing the TinyMCE WYSIWYG Editor'
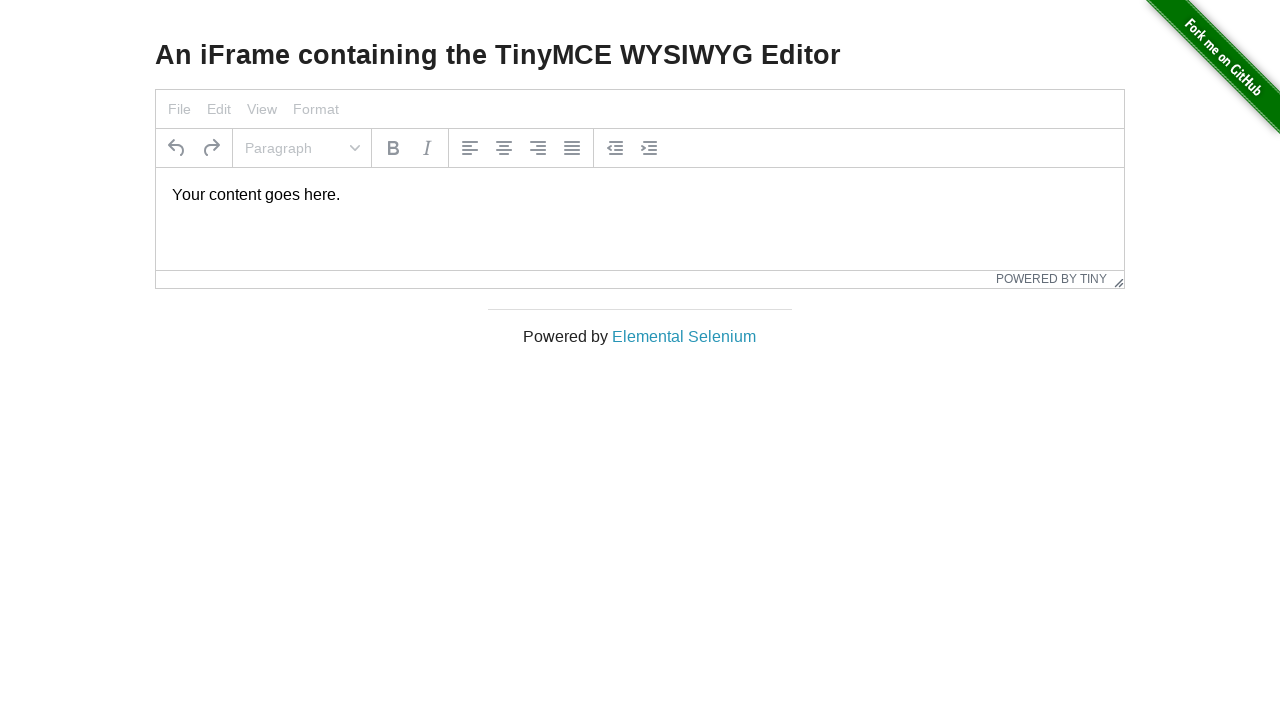

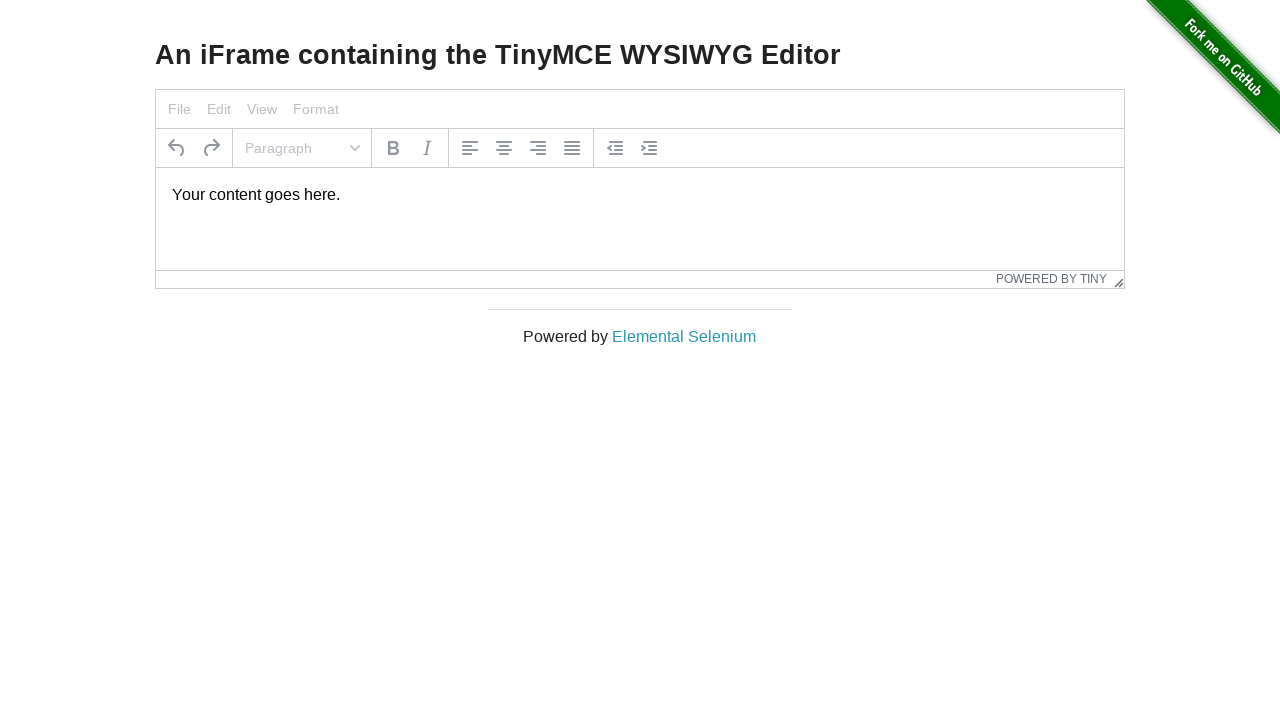